Tests modal interaction by opening and closing a modal dialog

Starting URL: https://formy-project.herokuapp.com/modal

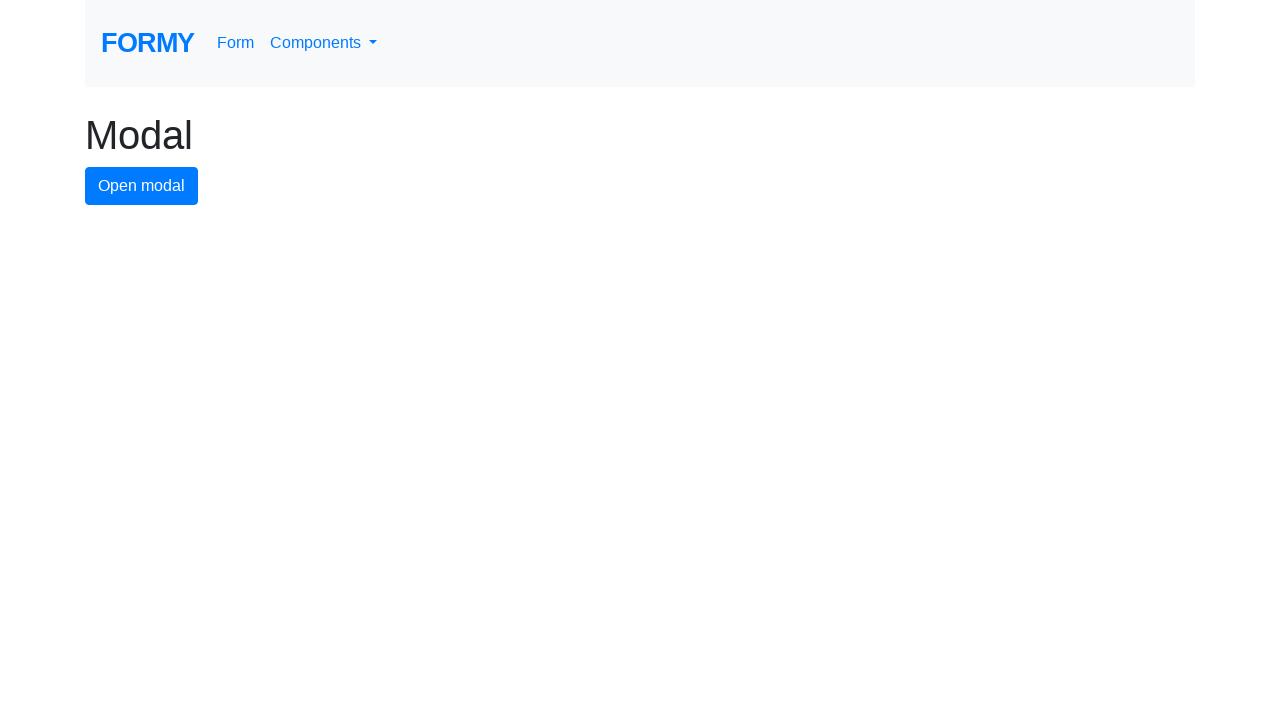

Clicked modal button to open the modal dialog at (142, 186) on #modal-button
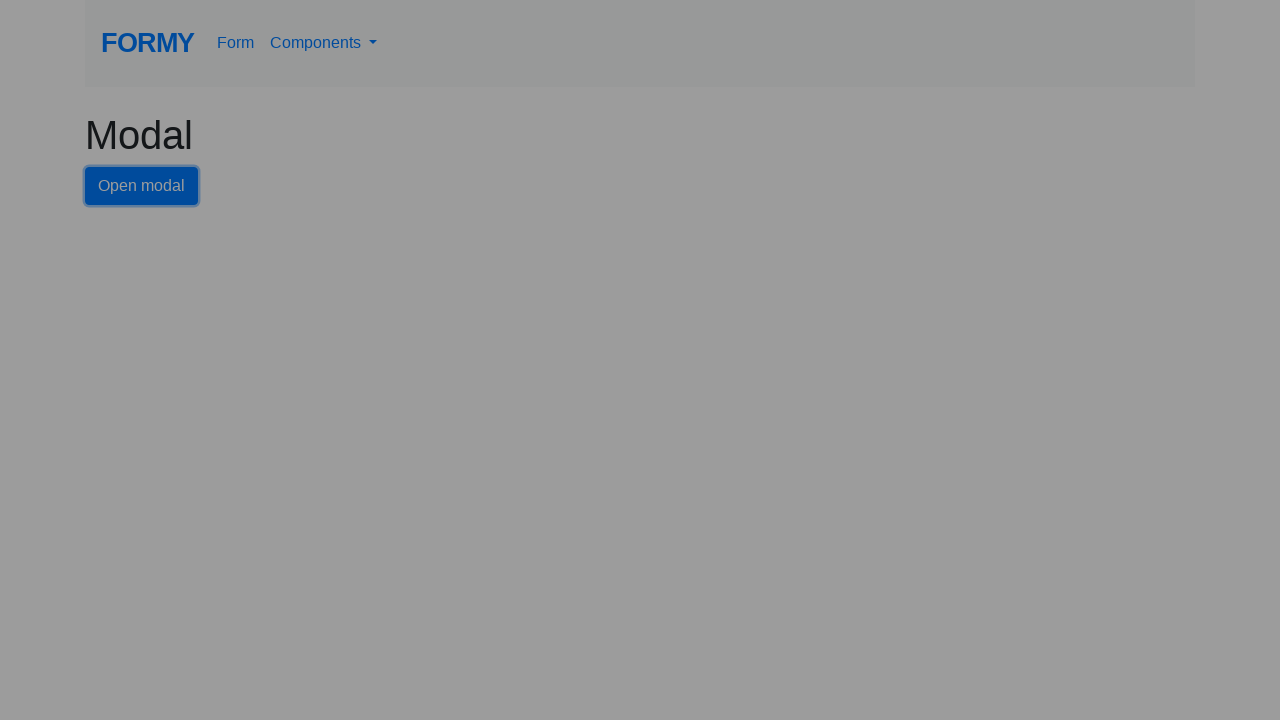

Modal dialog opened and close button is visible
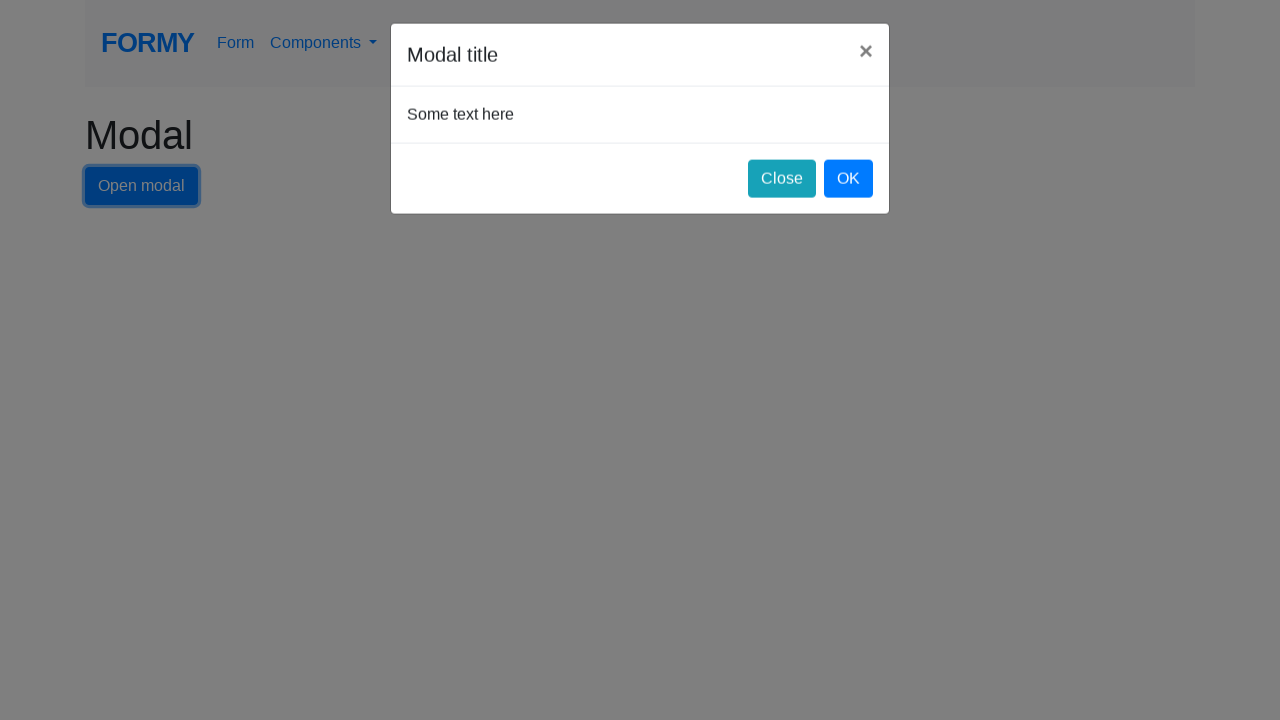

Clicked close button to close the modal dialog at (782, 184) on #close-button
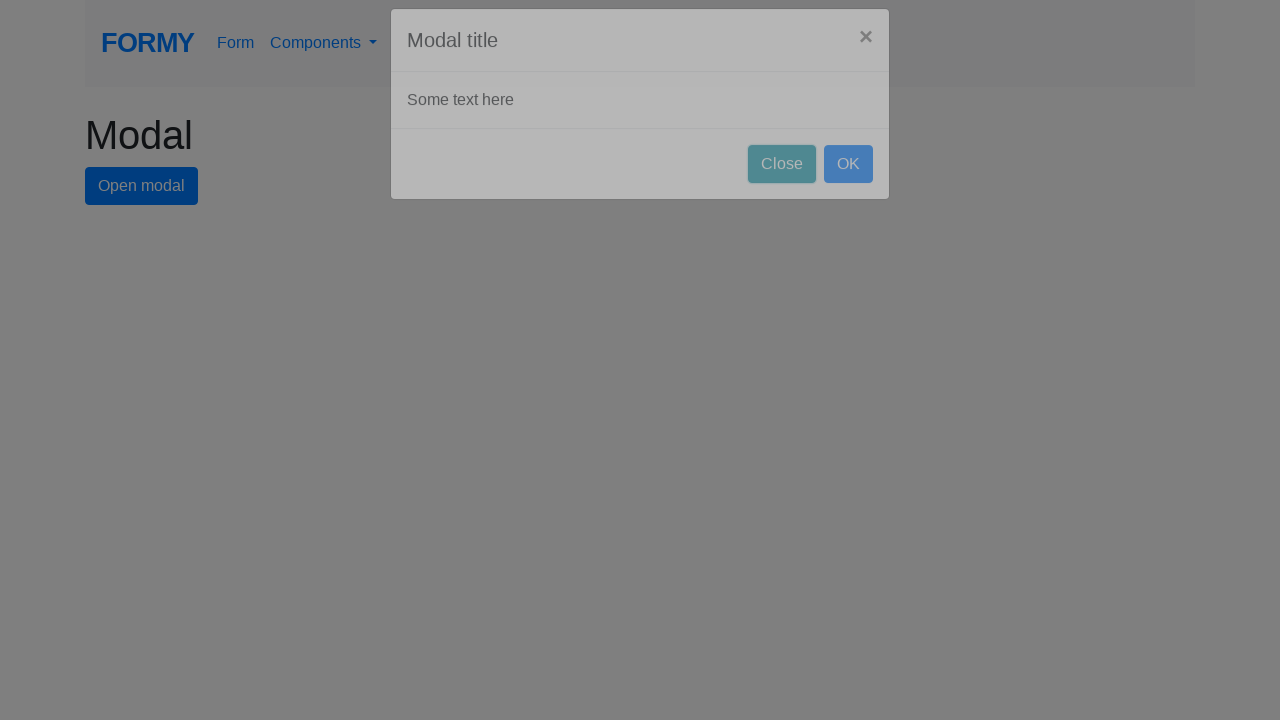

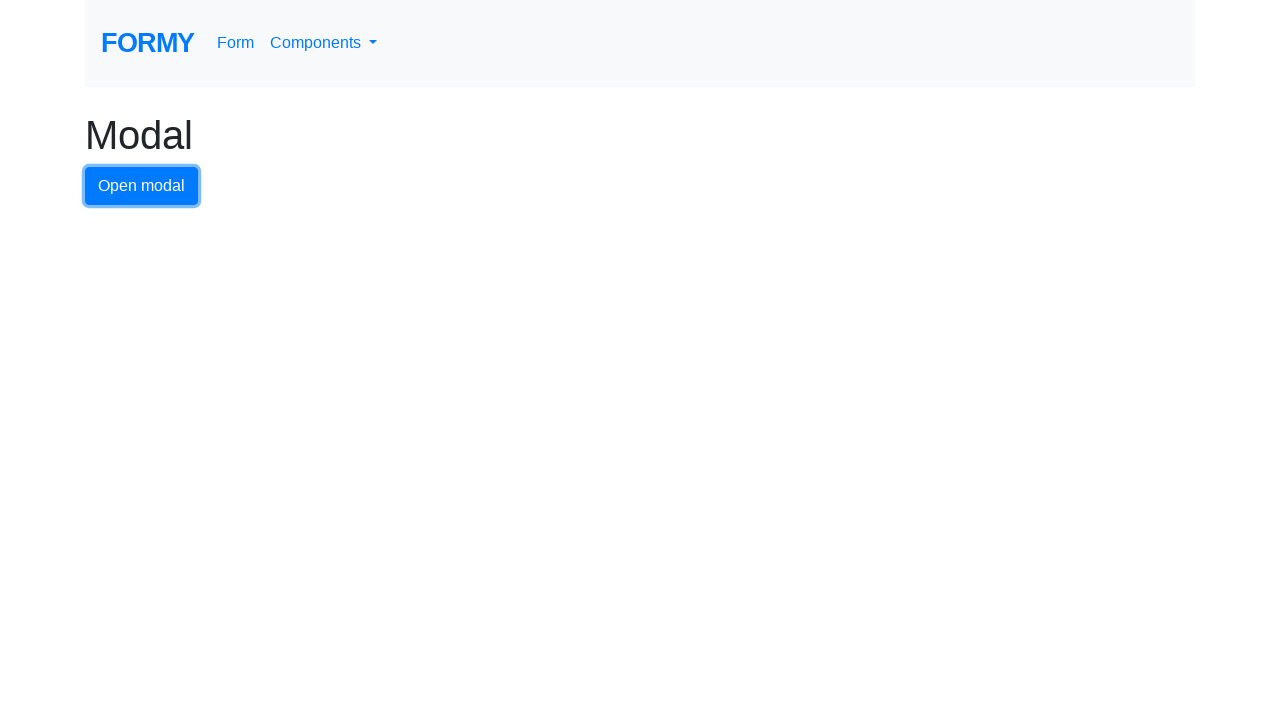